Tests clicking a button that triggers a simple JavaScript alert and accepting it

Starting URL: https://demoqa.com/alerts

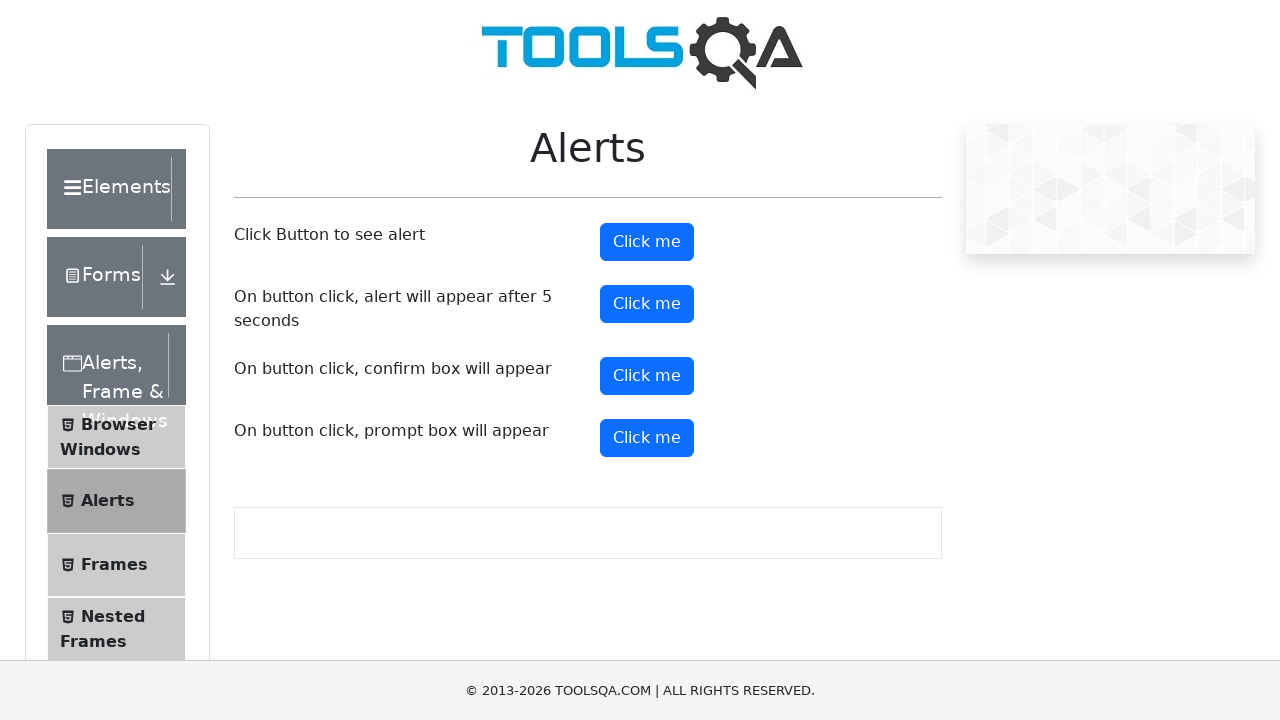

Clicked the alert button to trigger JavaScript alert at (647, 242) on button#alertButton
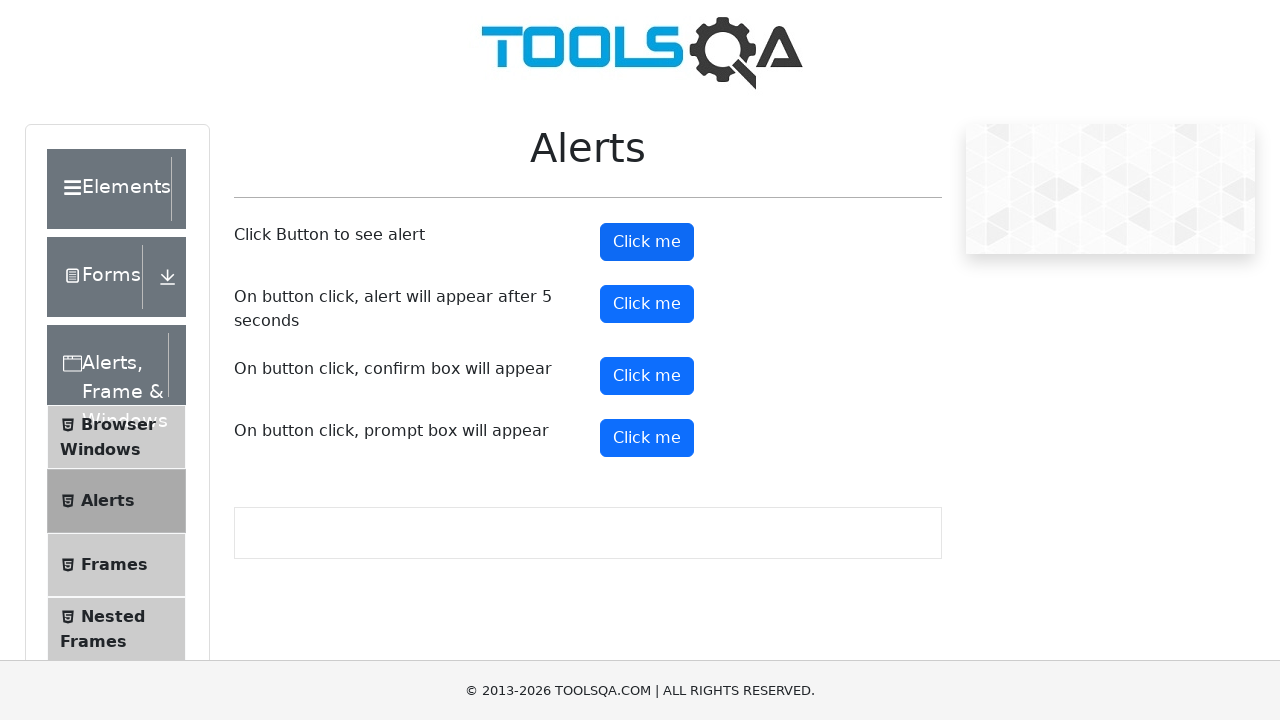

Set up dialog handler to accept alerts
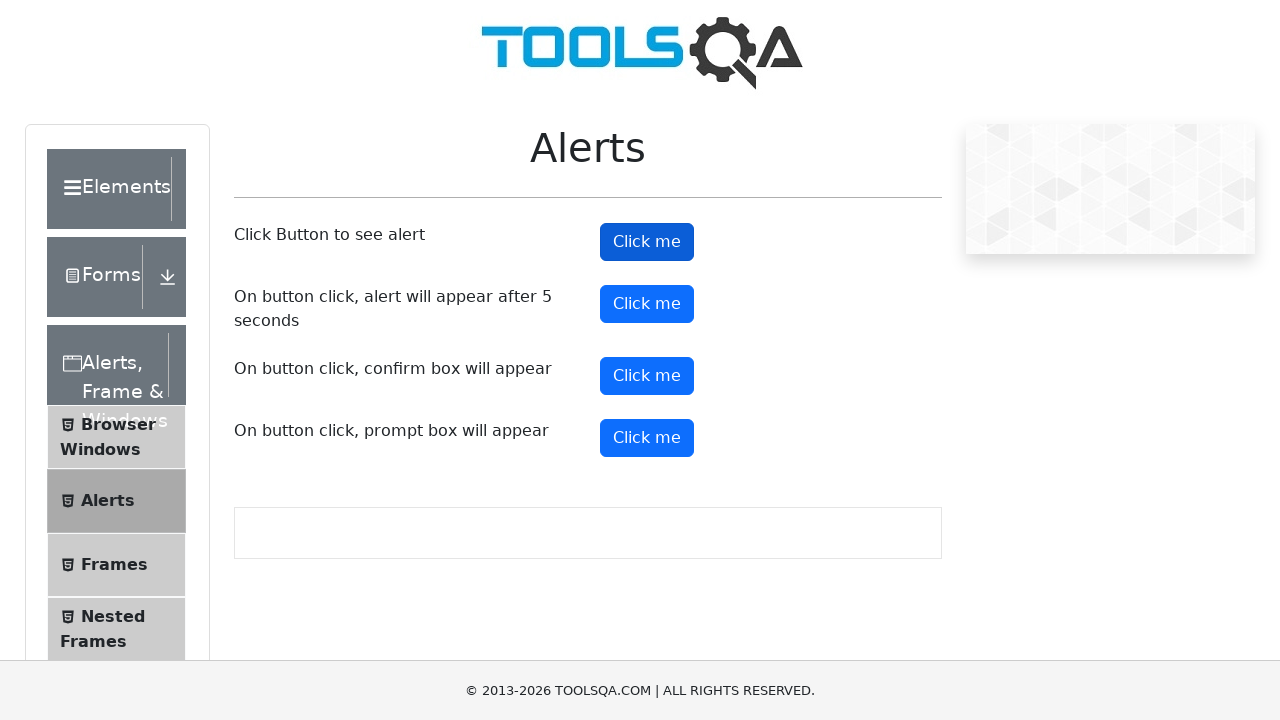

Clicked the alert button again and accepted the alert dialog at (647, 242) on button#alertButton
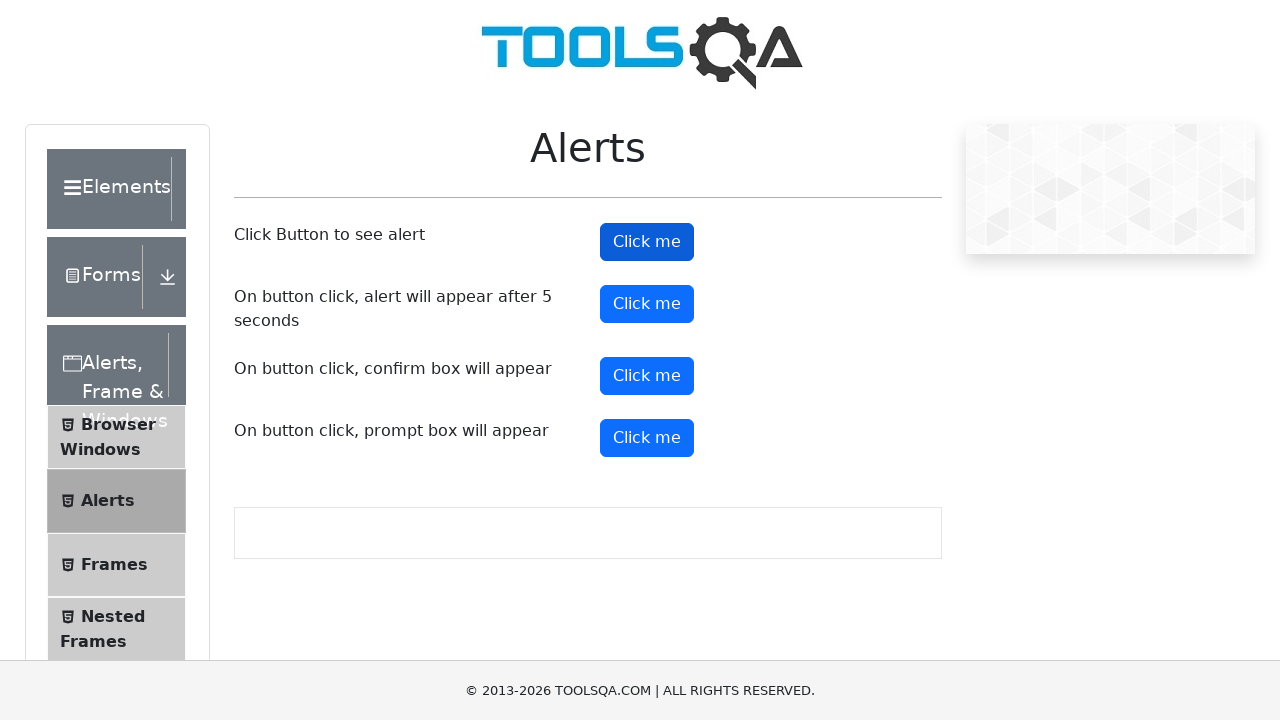

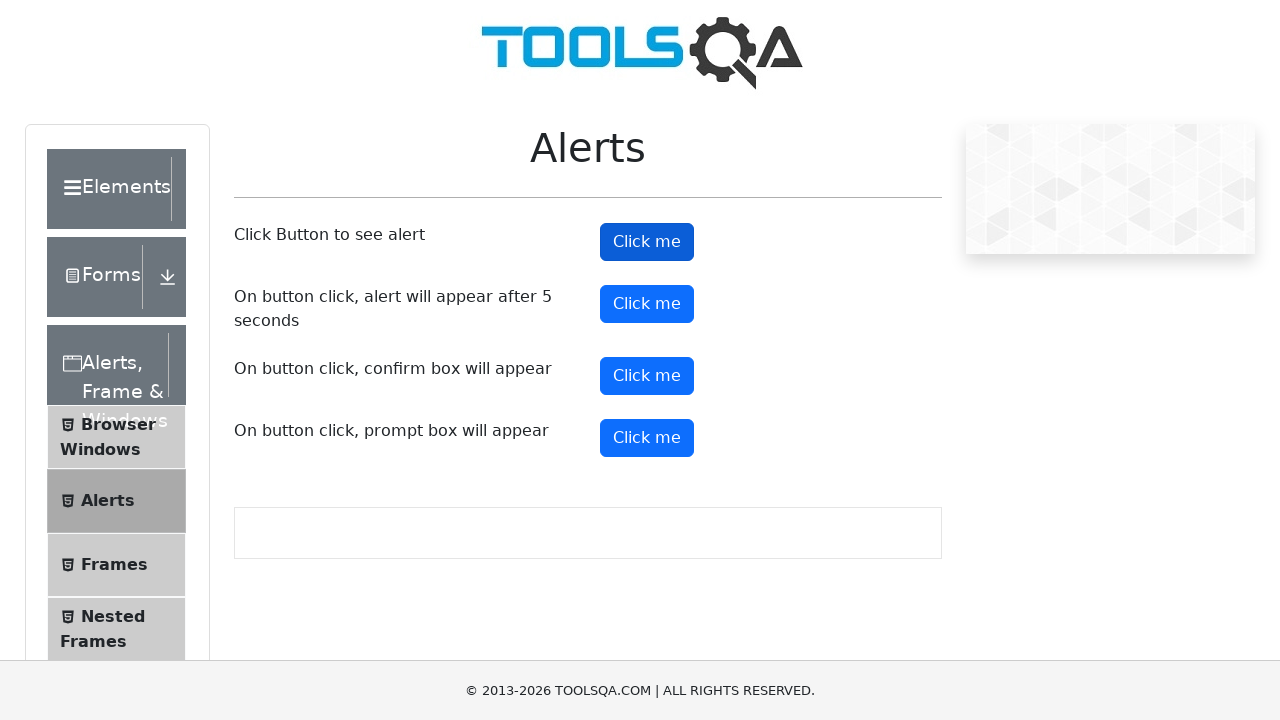